Navigates to SpiceJet website and clicks on an element twice. The script appears to be an incomplete practice exercise for dropdown interaction.

Starting URL: https://www.spicejet.com/

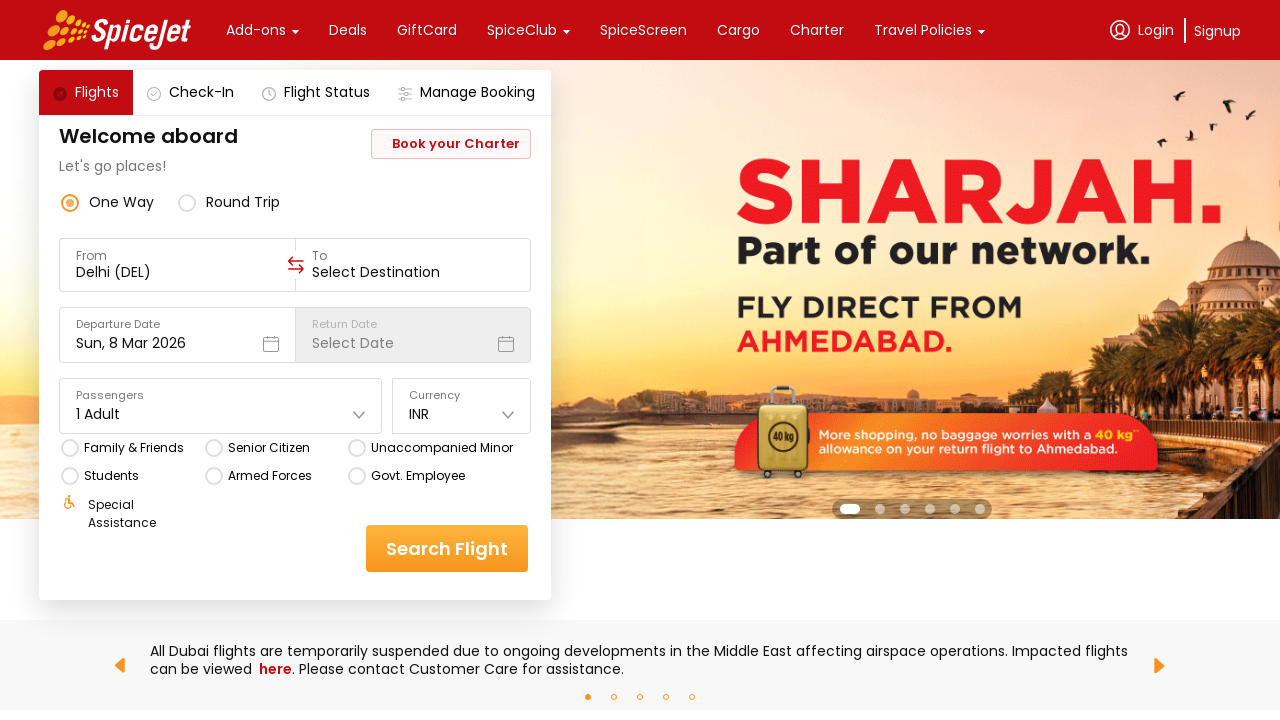

Clicked on dropdown element for the first time at (640, 360) on .css-1dbjc4n
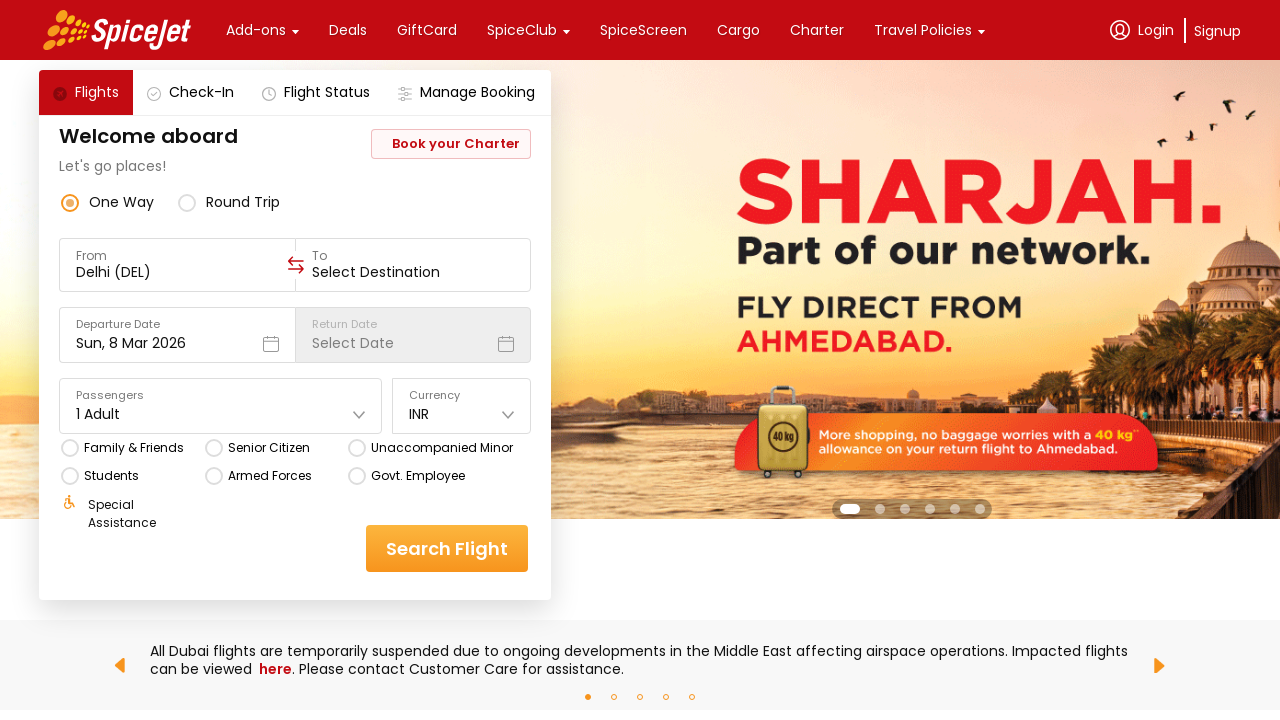

Clicked on dropdown element for the second time at (640, 360) on .css-1dbjc4n
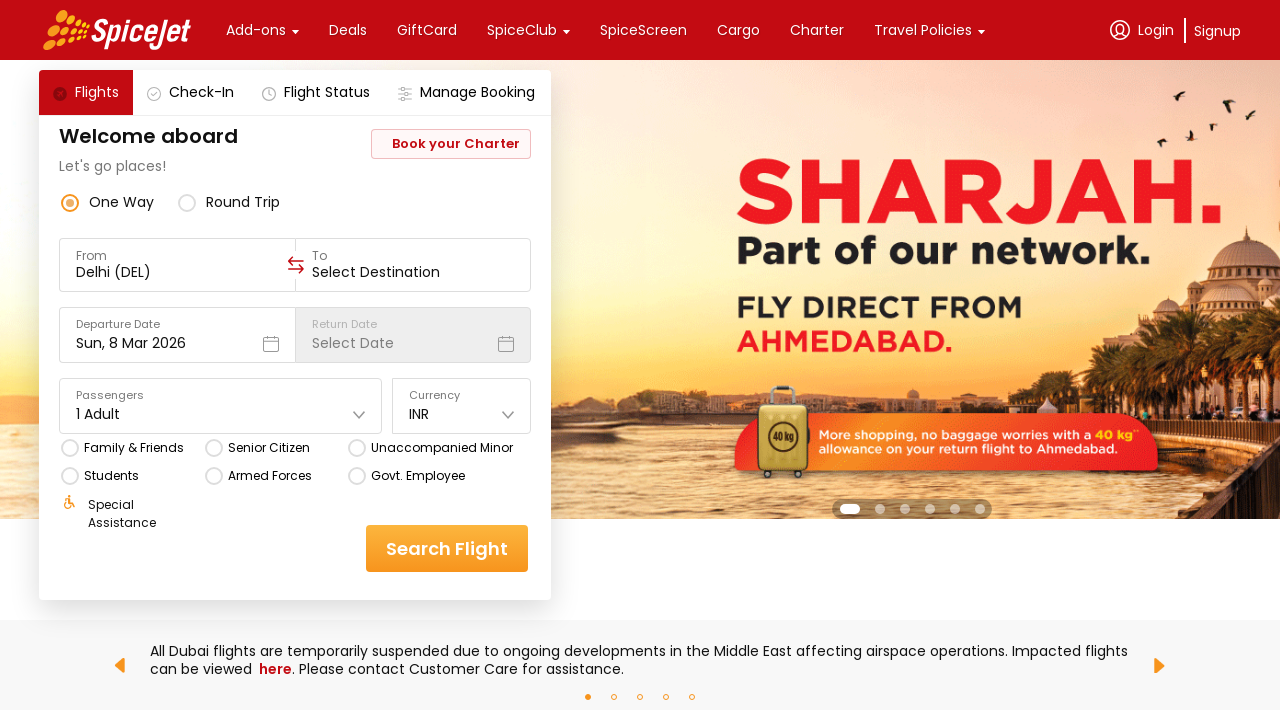

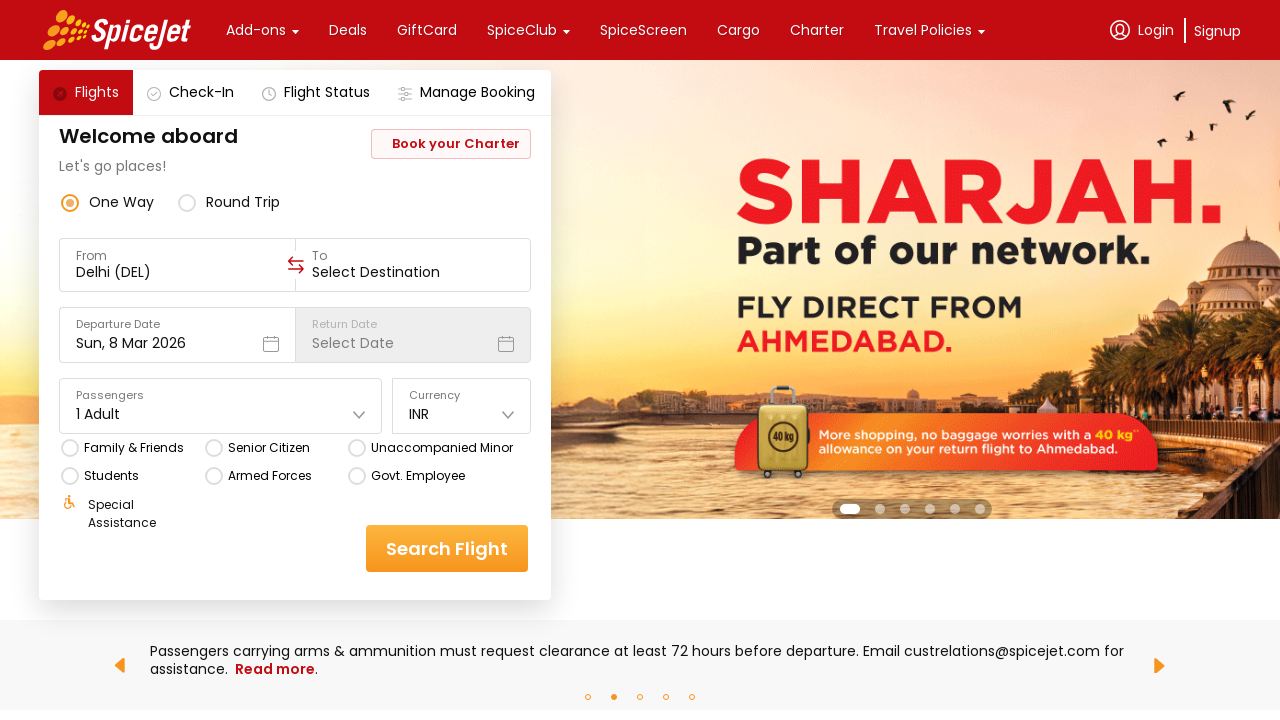